Navigates to an automation practice page and locates a REST API text element on the page

Starting URL: https://rahulshettyacademy.com/AutomationPractice/

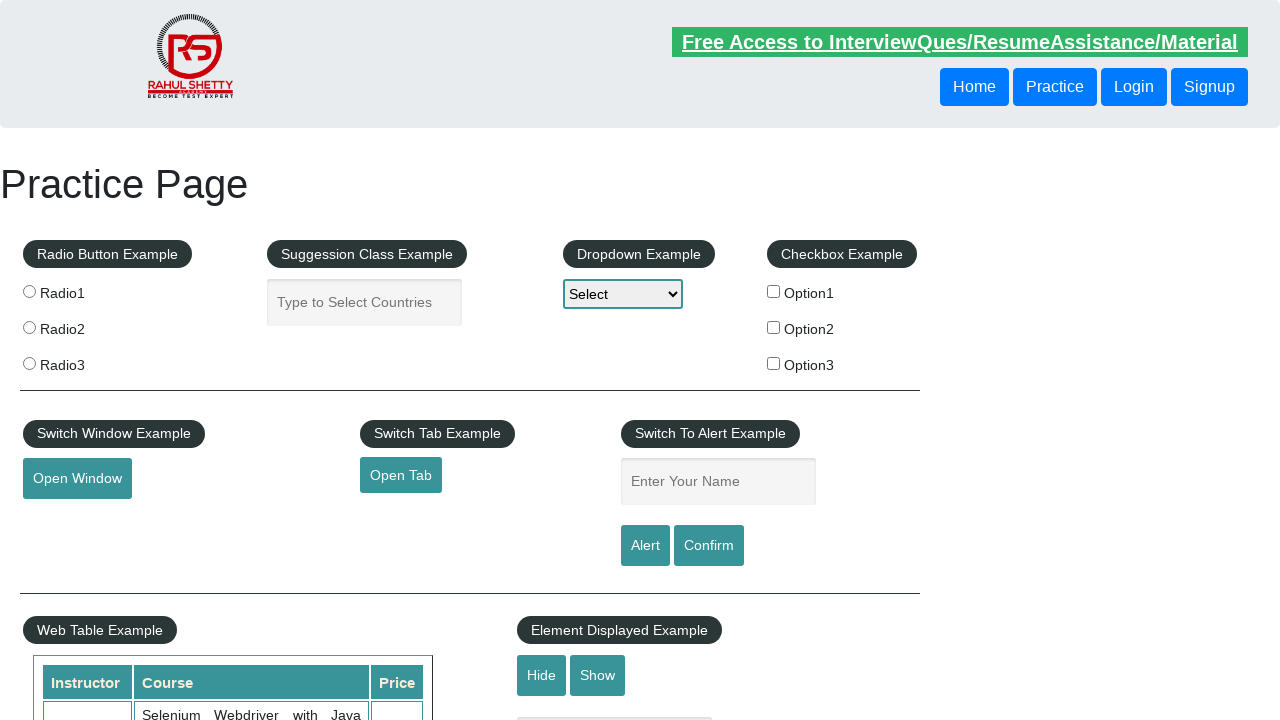

Navigated to automation practice page
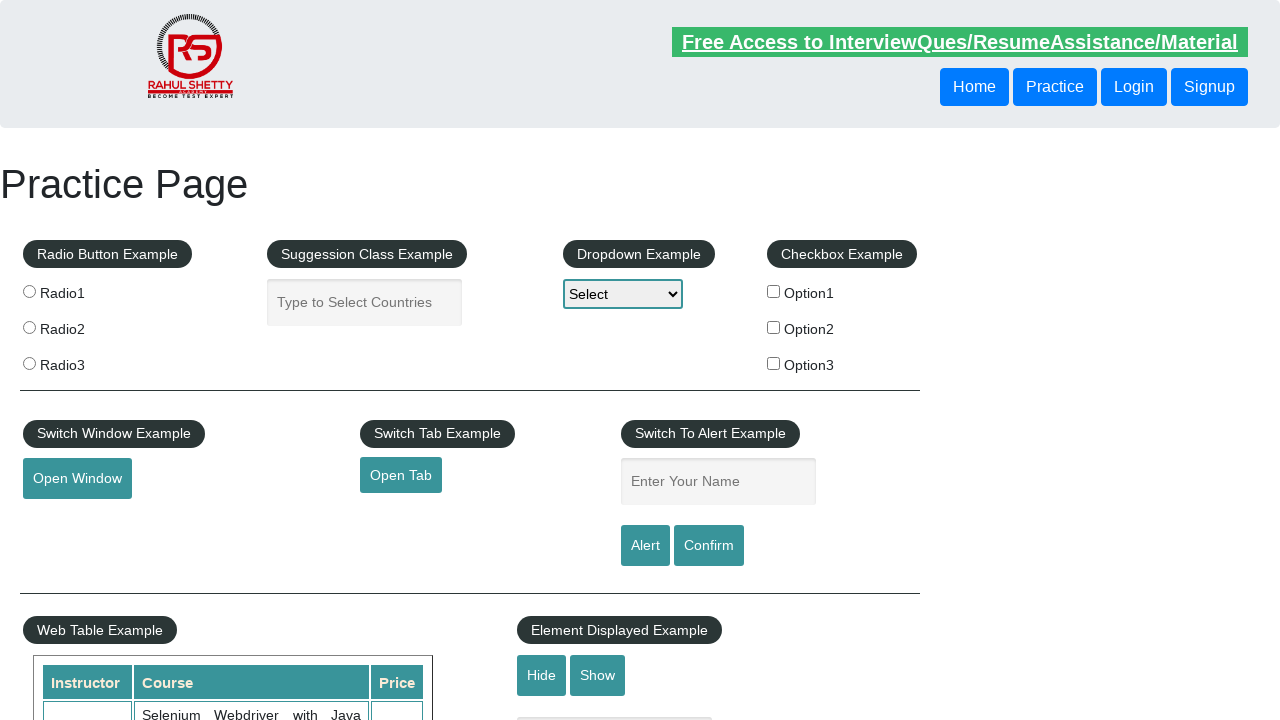

Located and verified REST API text element is present on the page
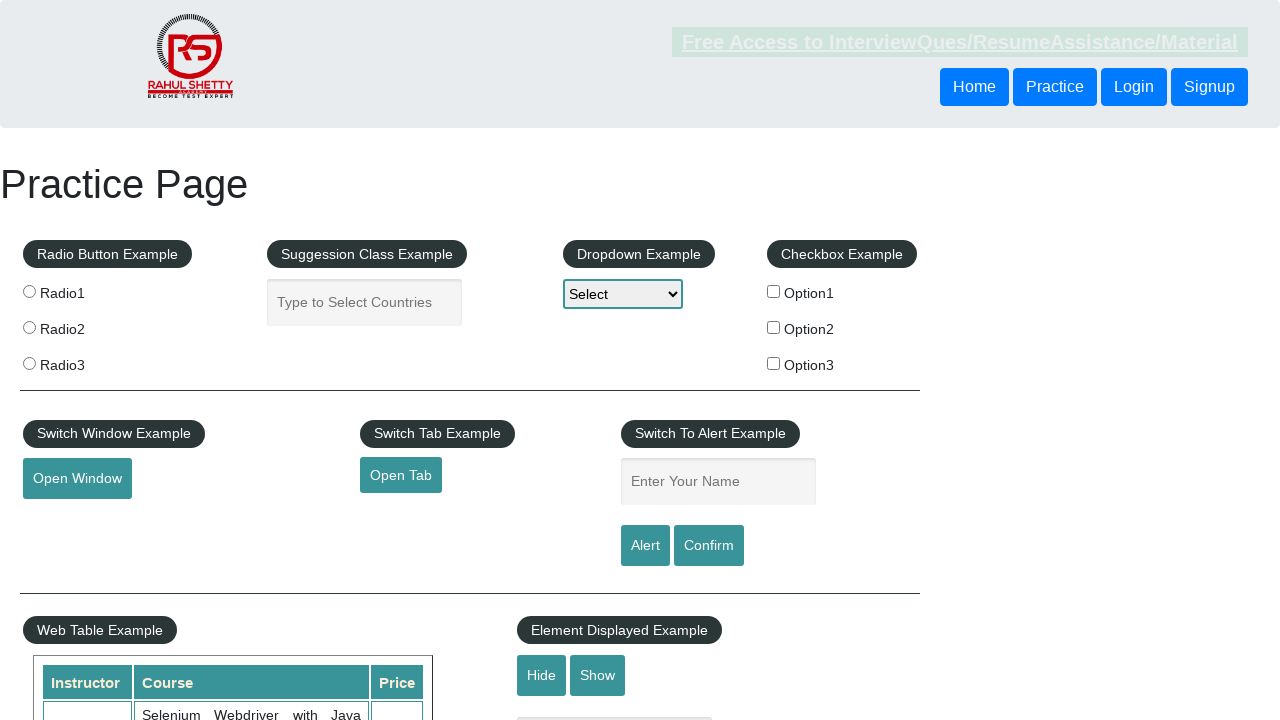

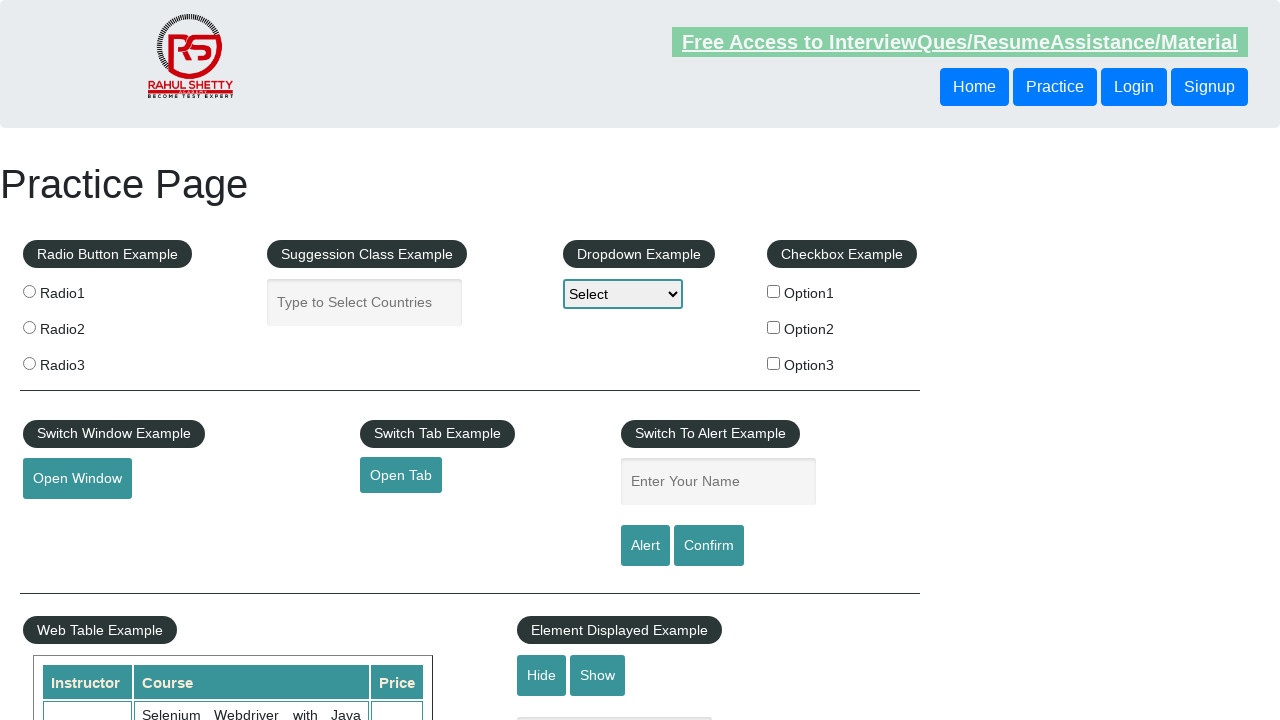